Tests editing a todo item by double-clicking to enter edit mode, changing the text, and pressing Enter to save.

Starting URL: https://demo.playwright.dev/todomvc/

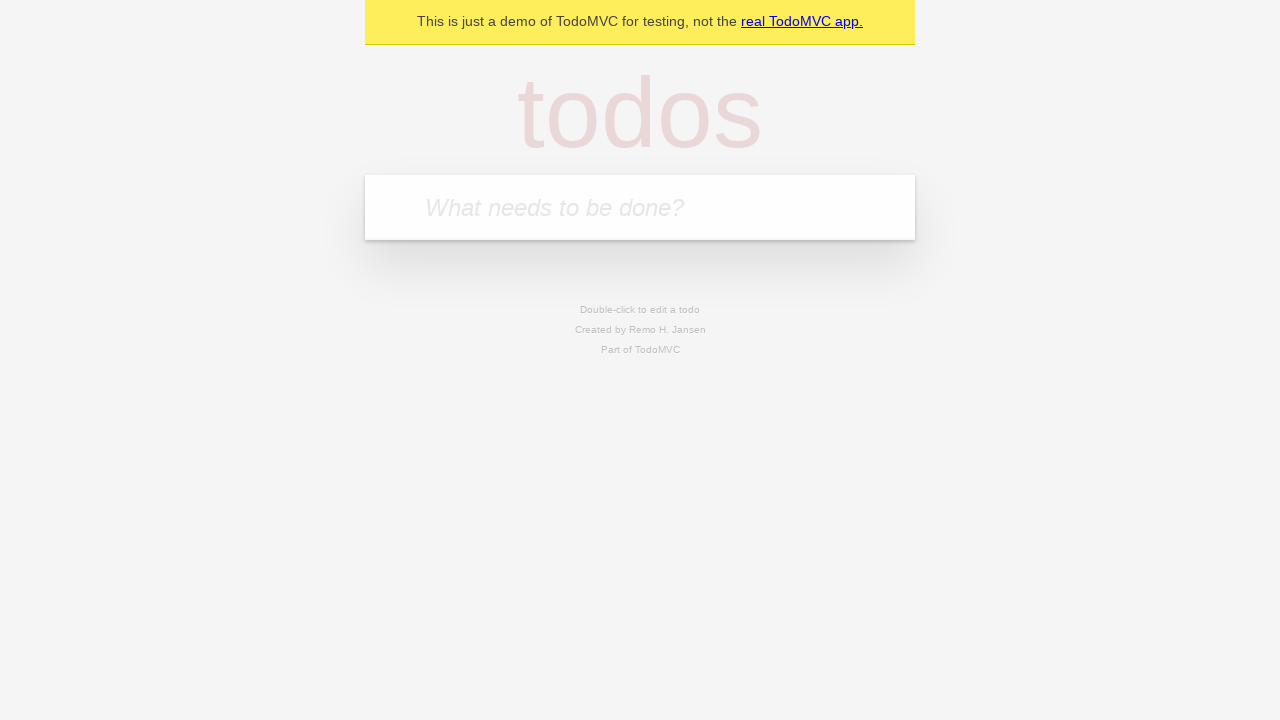

Filled new todo input with 'buy some cheese' on internal:attr=[placeholder="What needs to be done?"i]
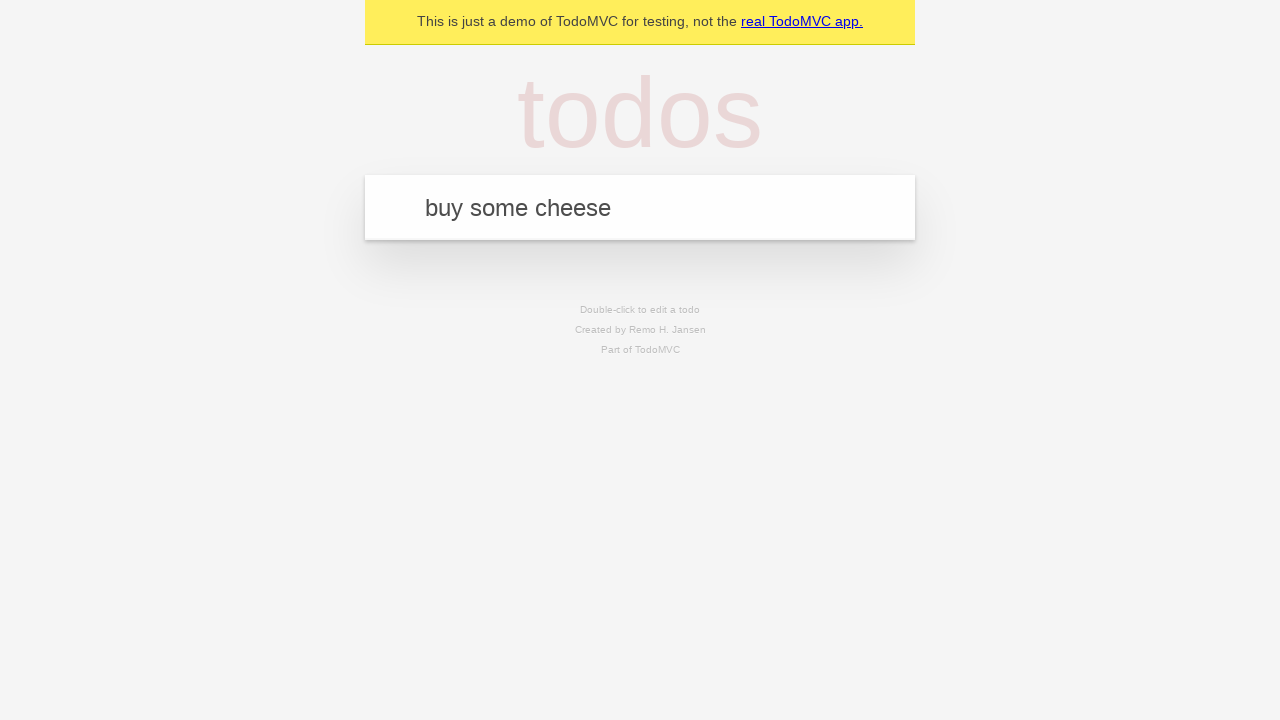

Pressed Enter to add first todo item on internal:attr=[placeholder="What needs to be done?"i]
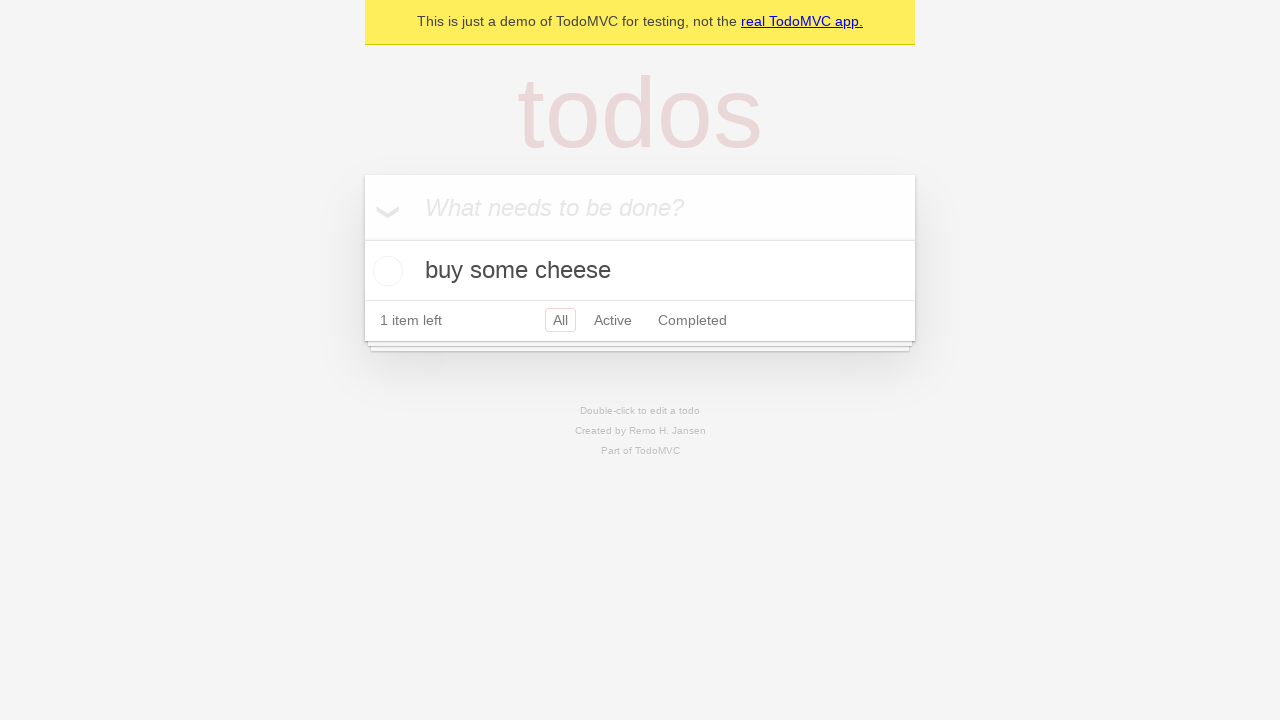

Filled new todo input with 'feed the cat' on internal:attr=[placeholder="What needs to be done?"i]
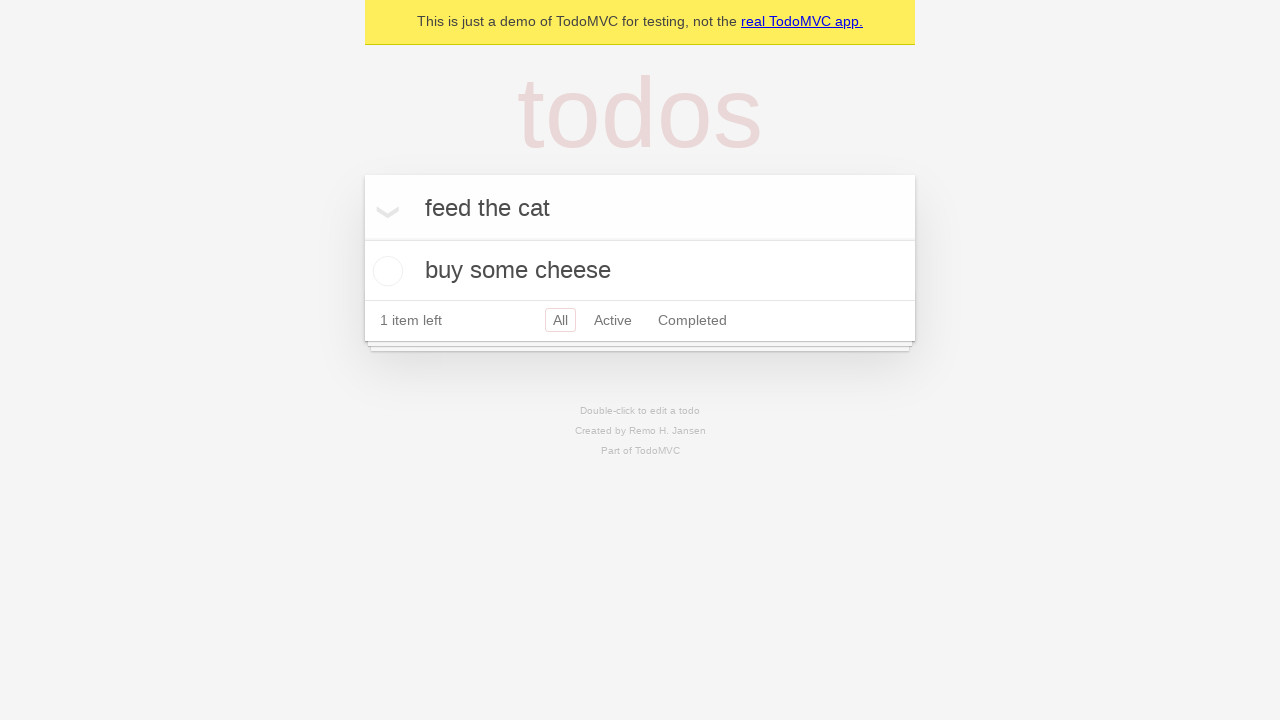

Pressed Enter to add second todo item on internal:attr=[placeholder="What needs to be done?"i]
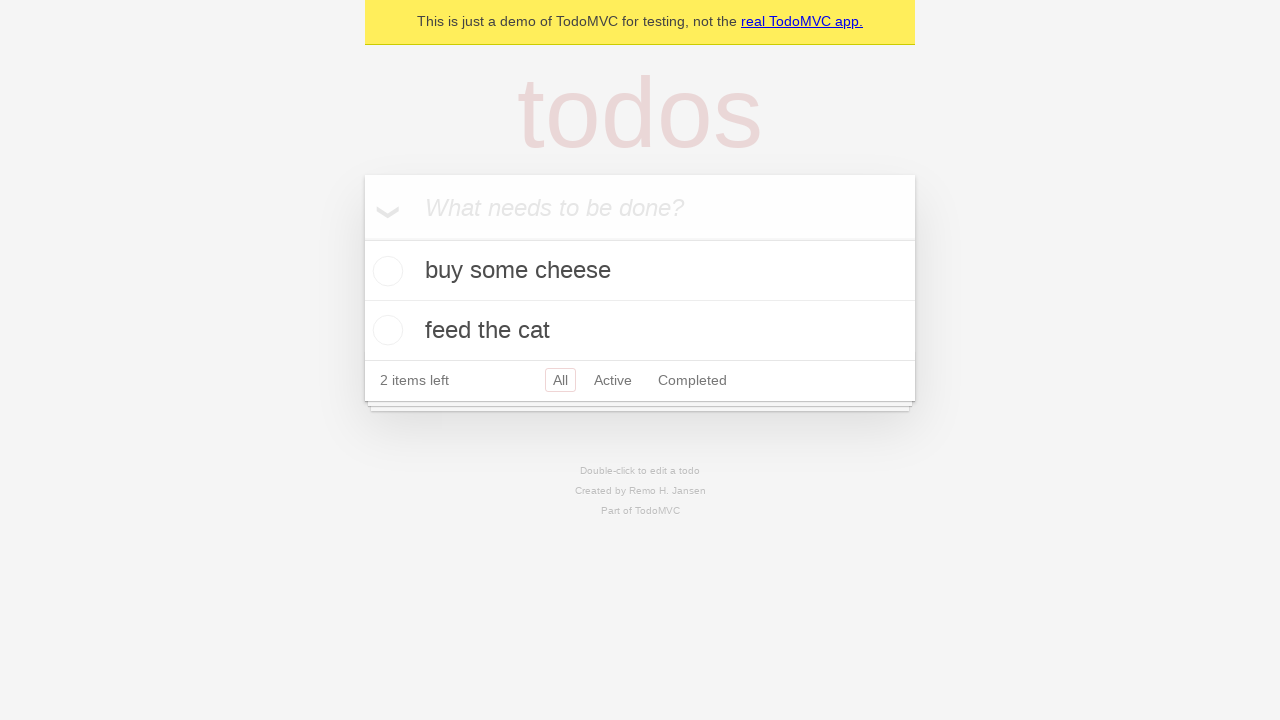

Filled new todo input with 'book a doctors appointment' on internal:attr=[placeholder="What needs to be done?"i]
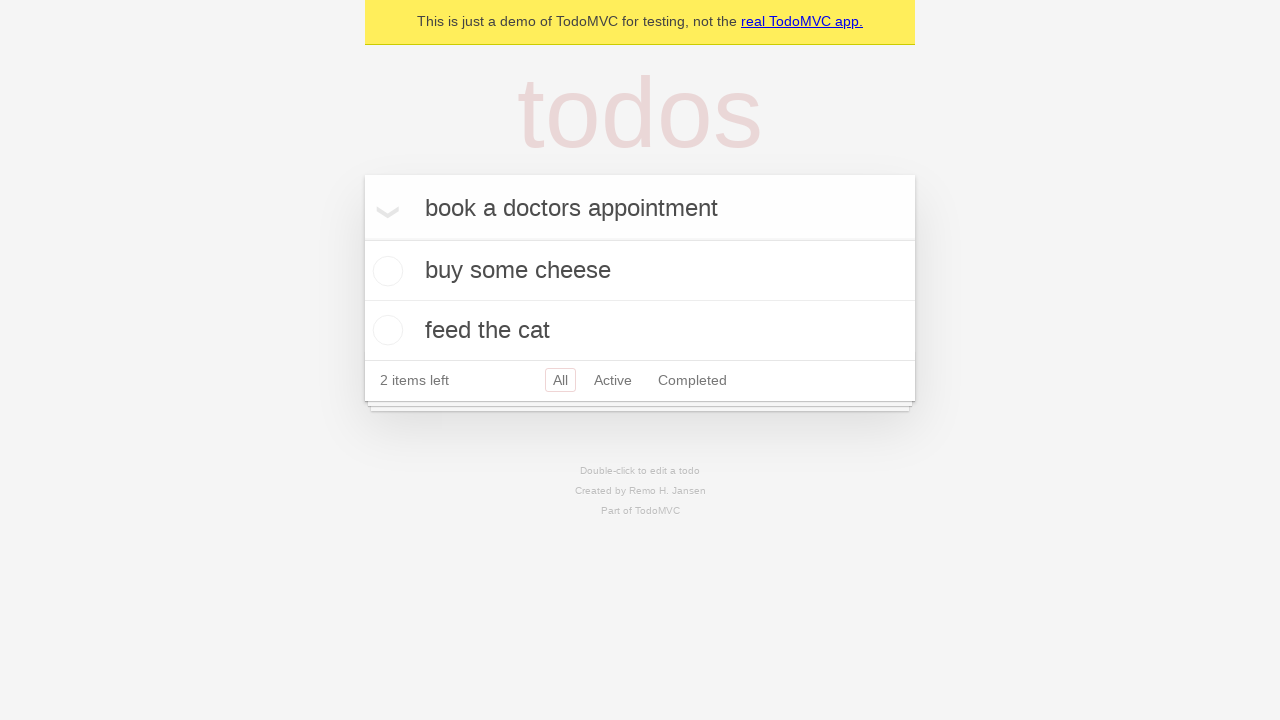

Pressed Enter to add third todo item on internal:attr=[placeholder="What needs to be done?"i]
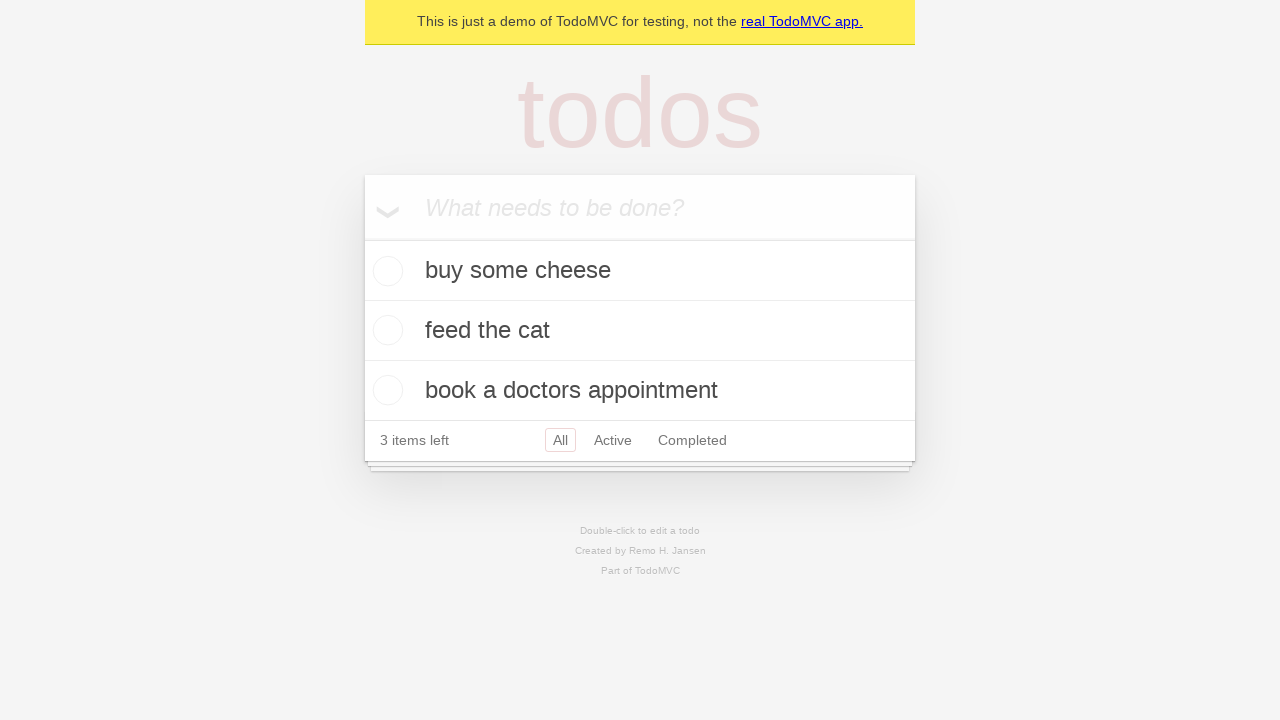

Double-clicked second todo item to enter edit mode at (640, 331) on internal:testid=[data-testid="todo-item"s] >> nth=1
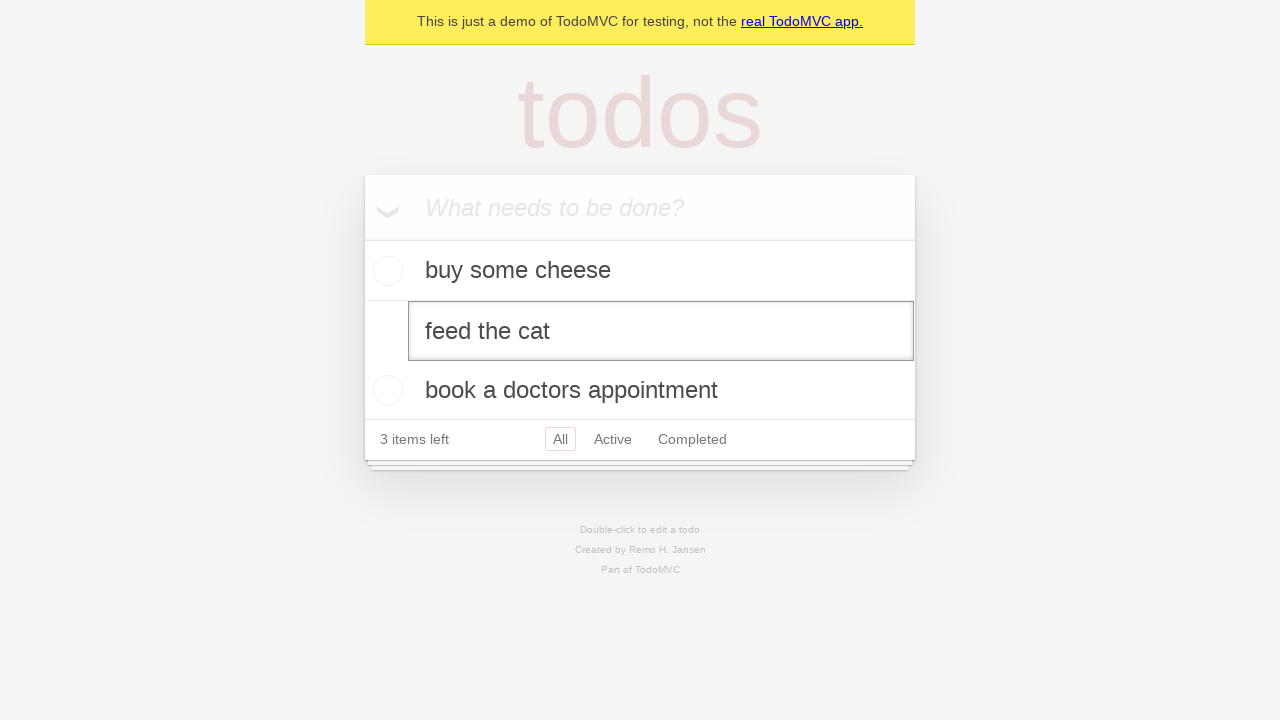

Changed todo text to 'buy some sausages' on internal:testid=[data-testid="todo-item"s] >> nth=1 >> internal:role=textbox[nam
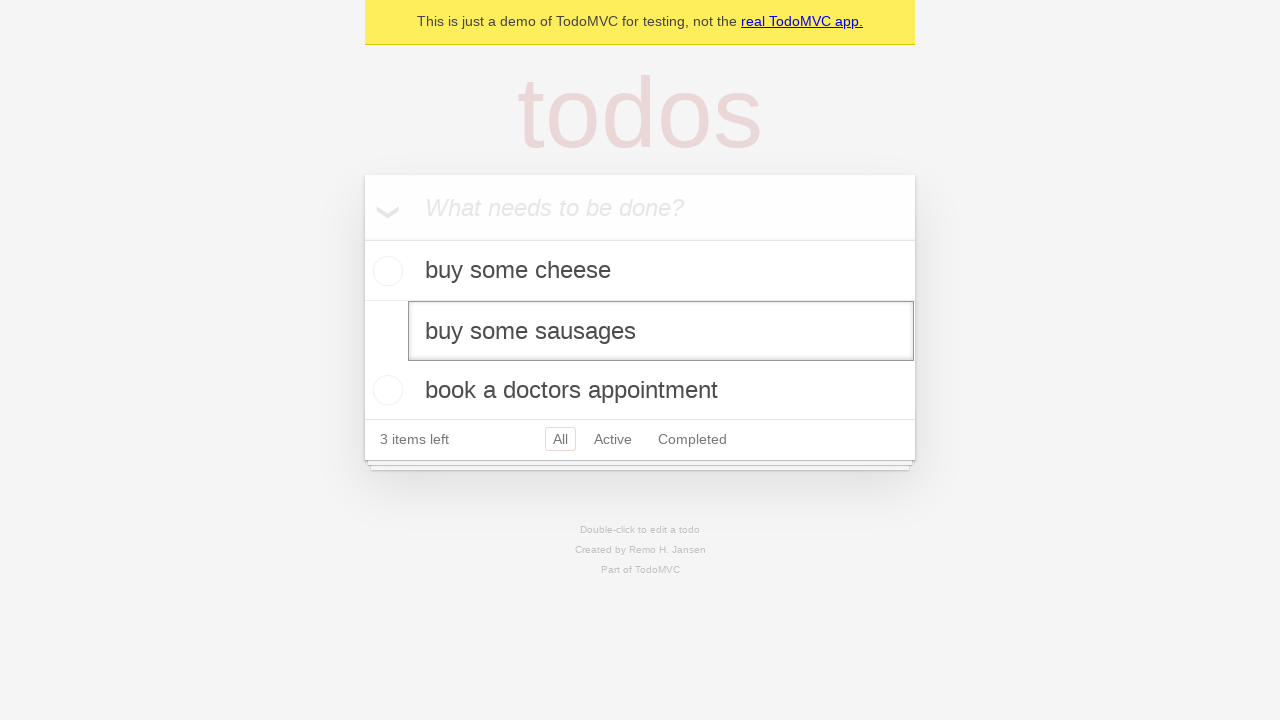

Pressed Enter to save edited todo item on internal:testid=[data-testid="todo-item"s] >> nth=1 >> internal:role=textbox[nam
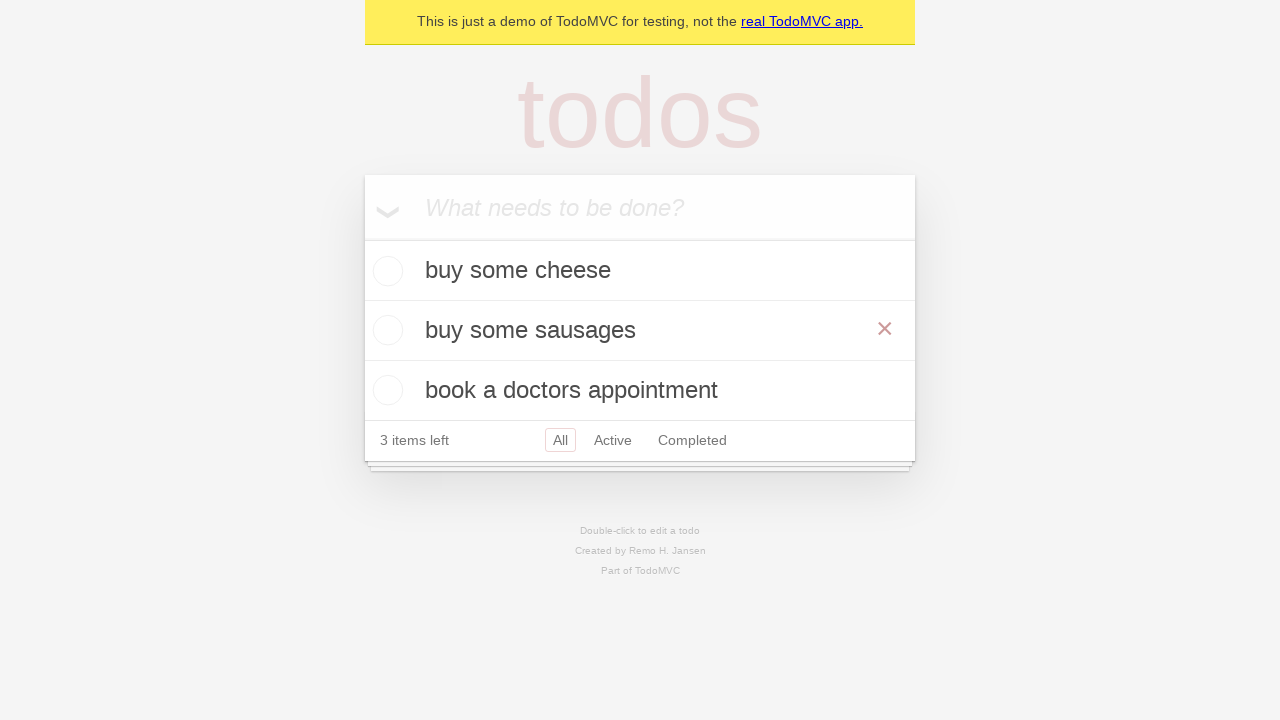

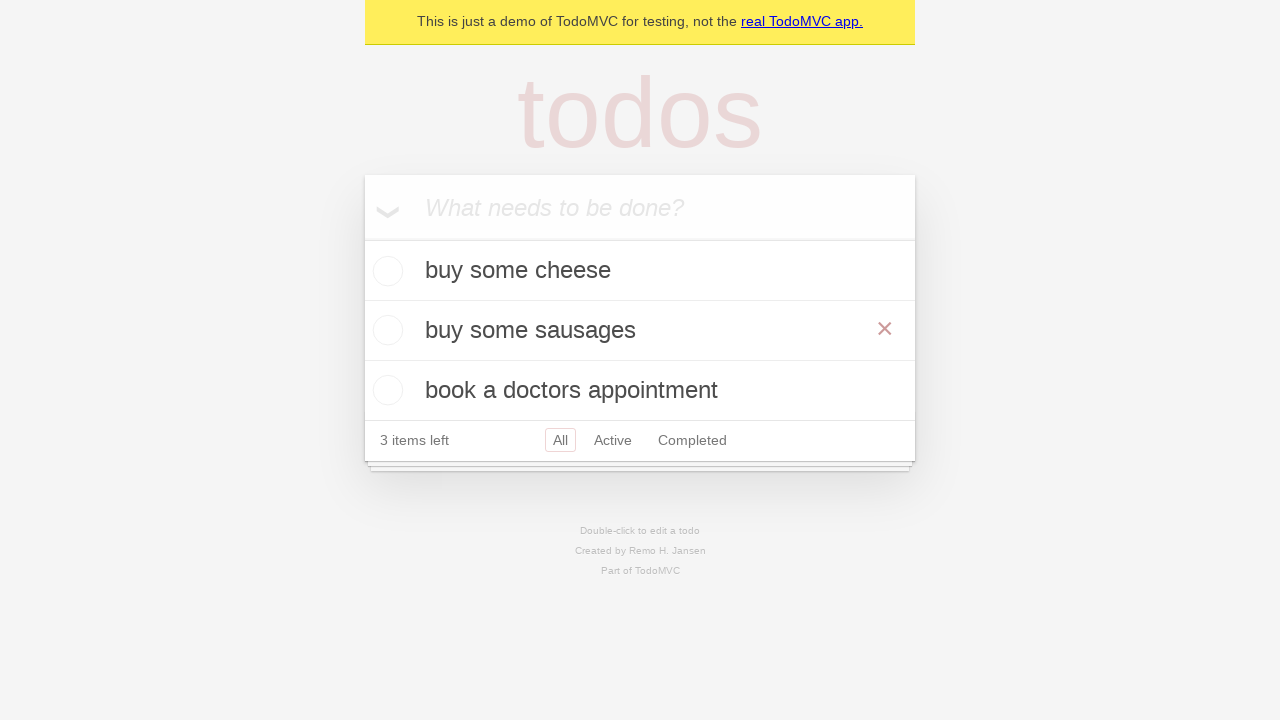